Tests checkbox functionality by checking if a Senior Citizen Discount checkbox is selected, clicking it, and verifying the selection state changes

Starting URL: https://rahulshettyacademy.com/dropdownsPractise/

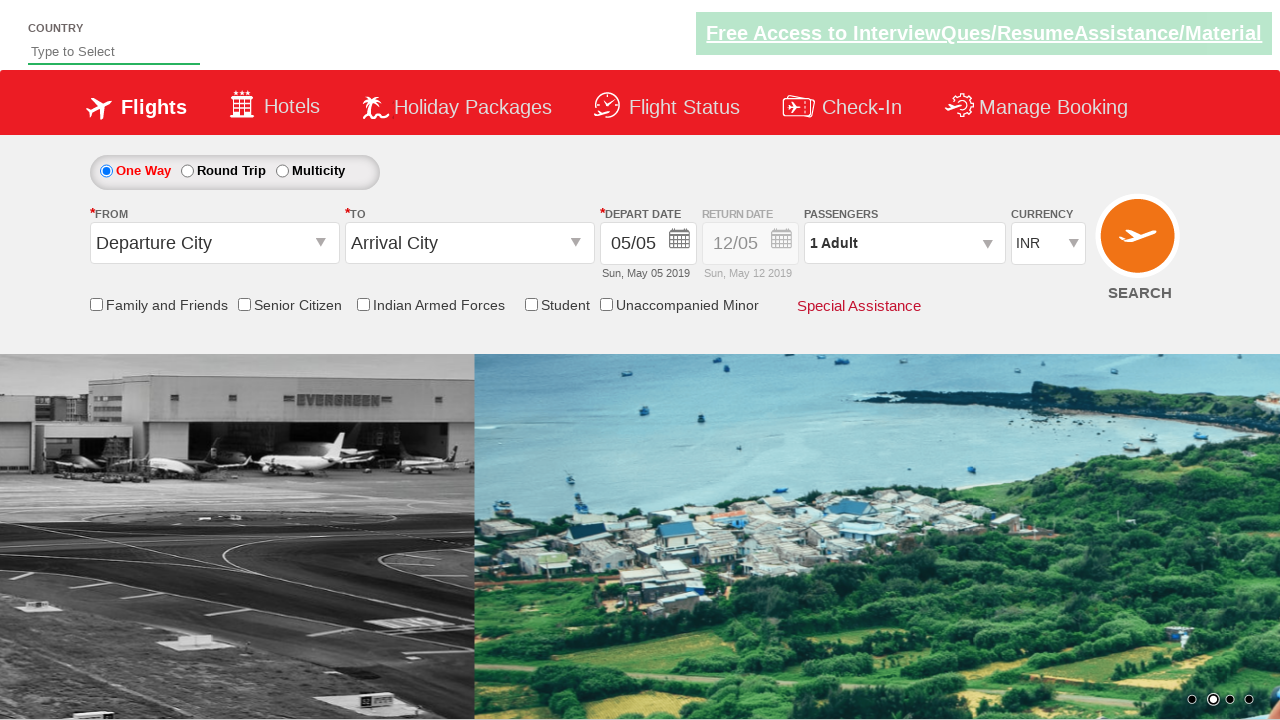

Checked initial state of Senior Citizen Discount checkbox
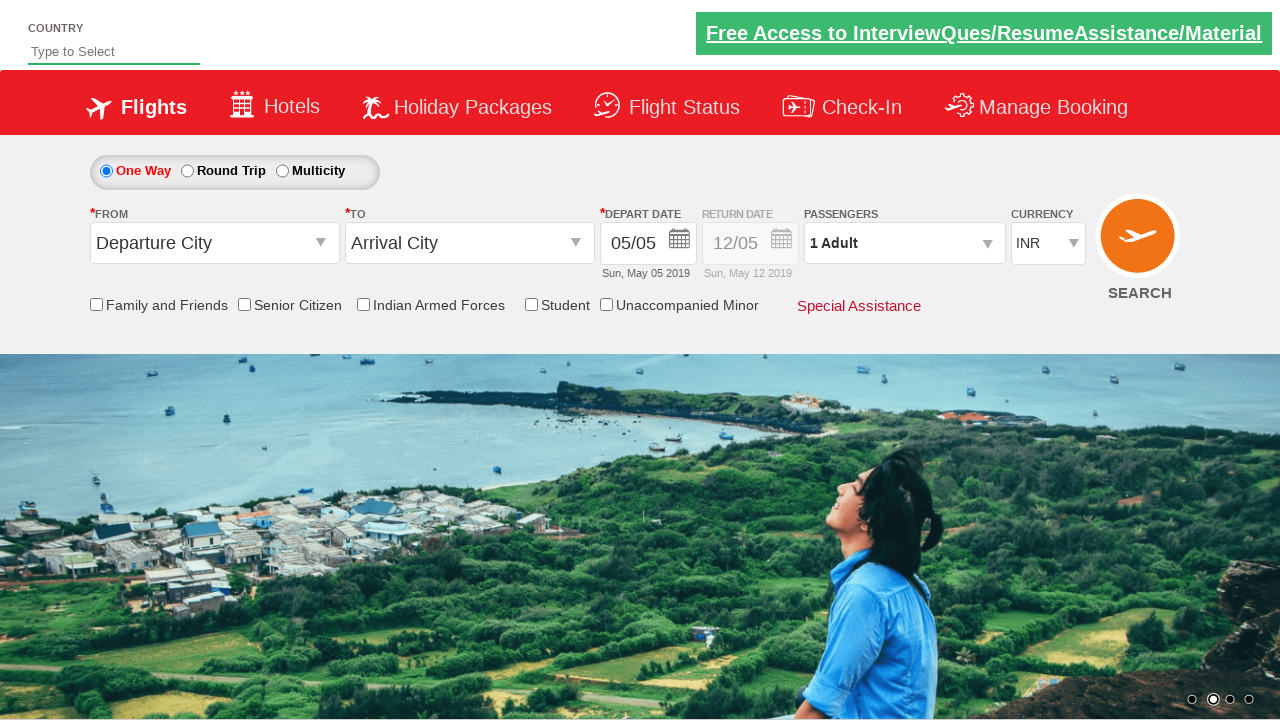

Clicked Senior Citizen Discount checkbox at (244, 304) on input[id*='SeniorCitizenDiscount']
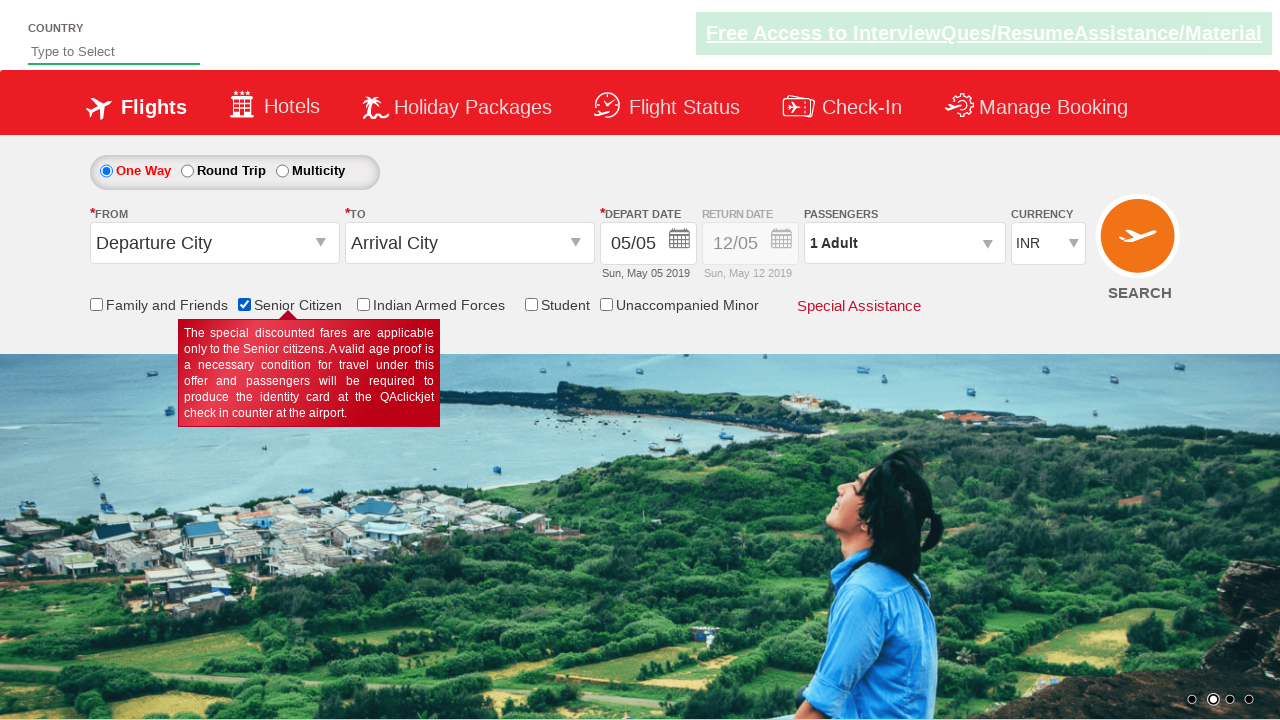

Verified checkbox state changed after click
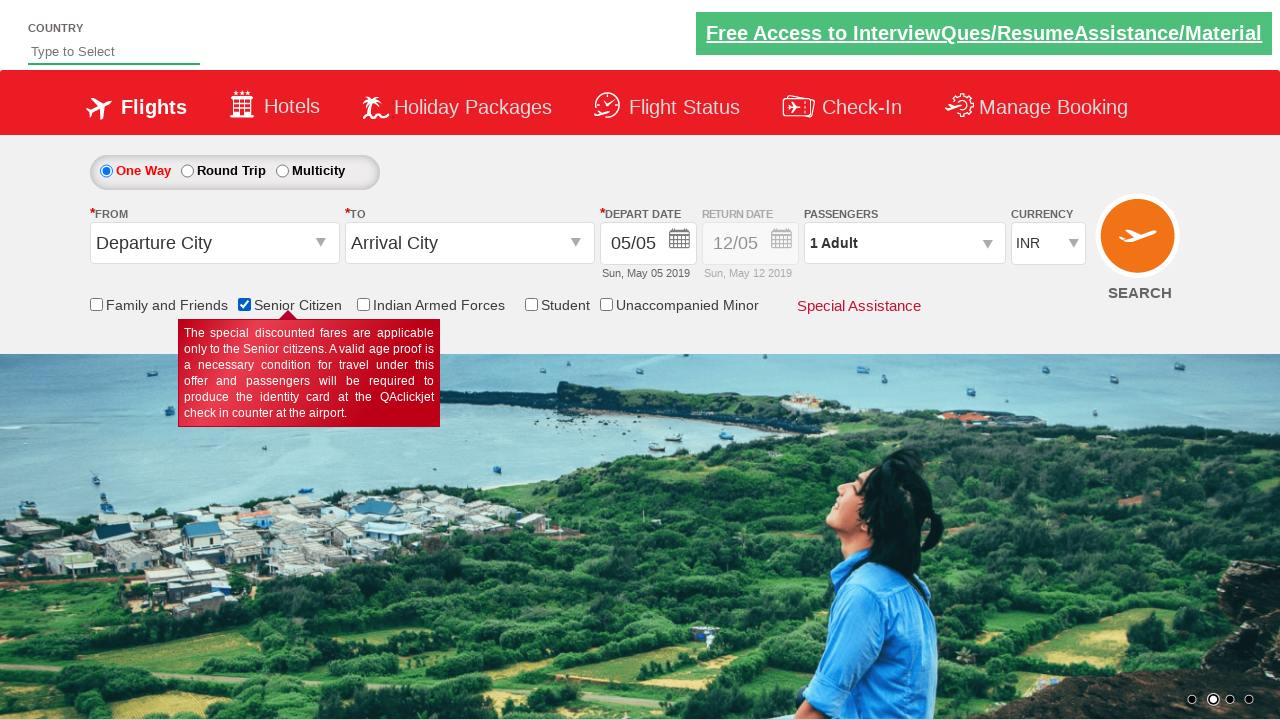

Counted total checkboxes on page
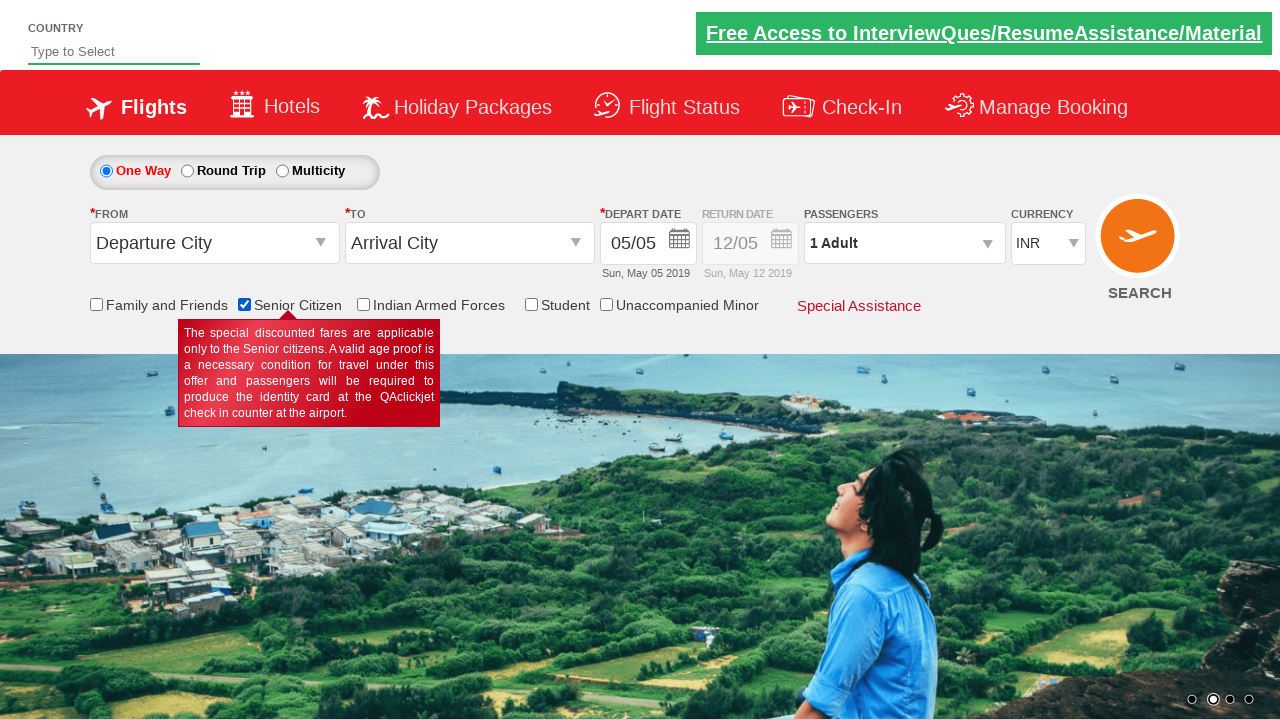

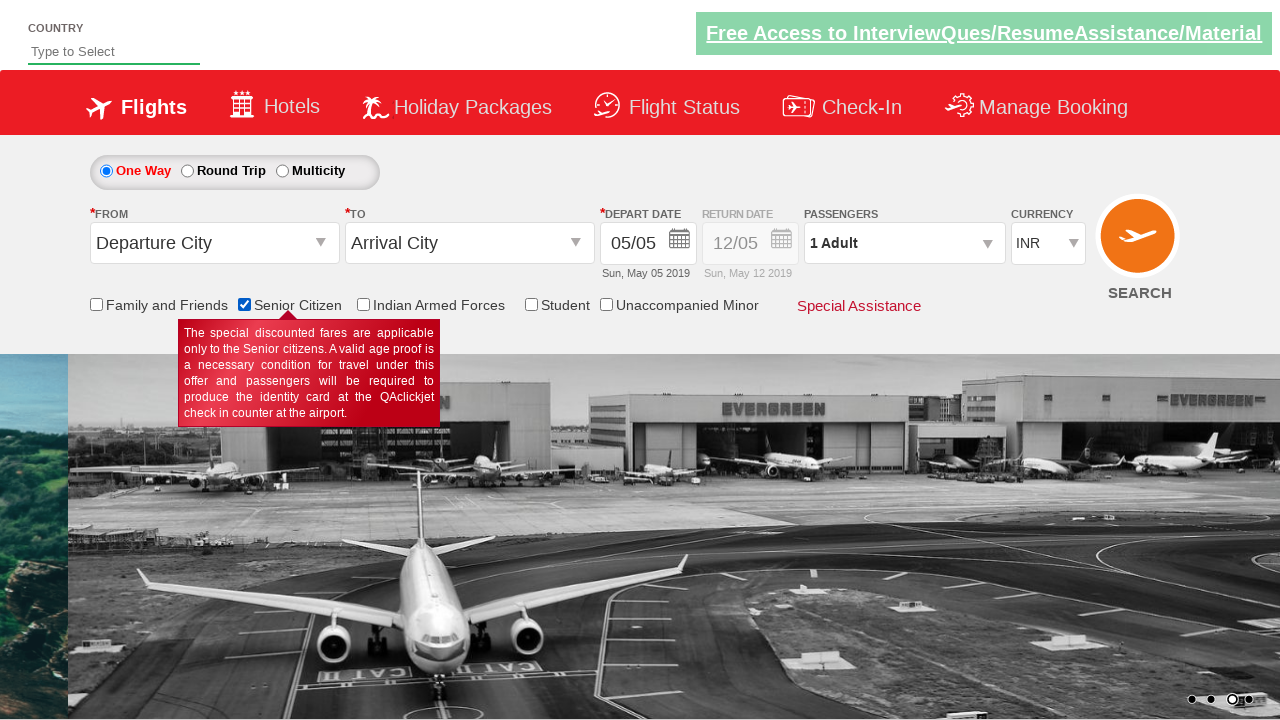